Tests an e-commerce shopping cart workflow by adding multiple products with varying quantities, applying a promo code, and proceeding through checkout on a practice grocery store site.

Starting URL: https://rahulshettyacademy.com/seleniumPractise/#/

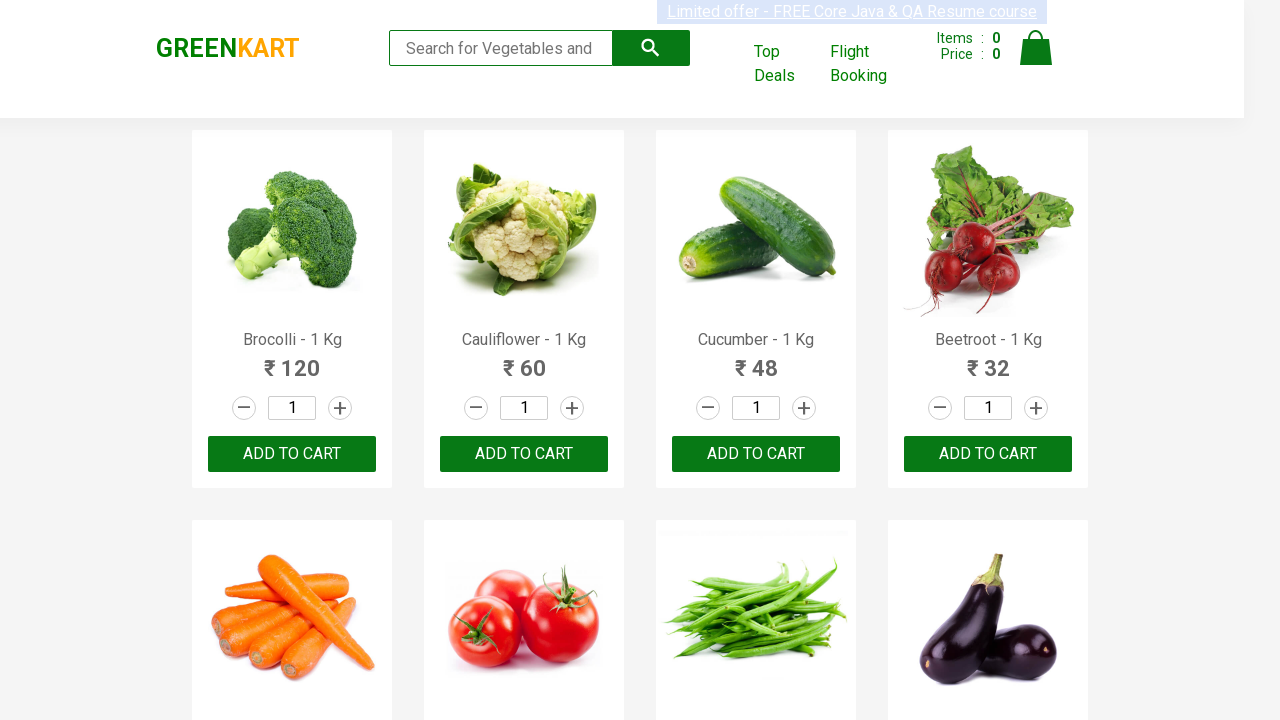

Clicked + button to increase quantity for first product at (340, 408) on xpath=/html/body/div/div/div[1]/div/div[1]/div[2]/a[2]
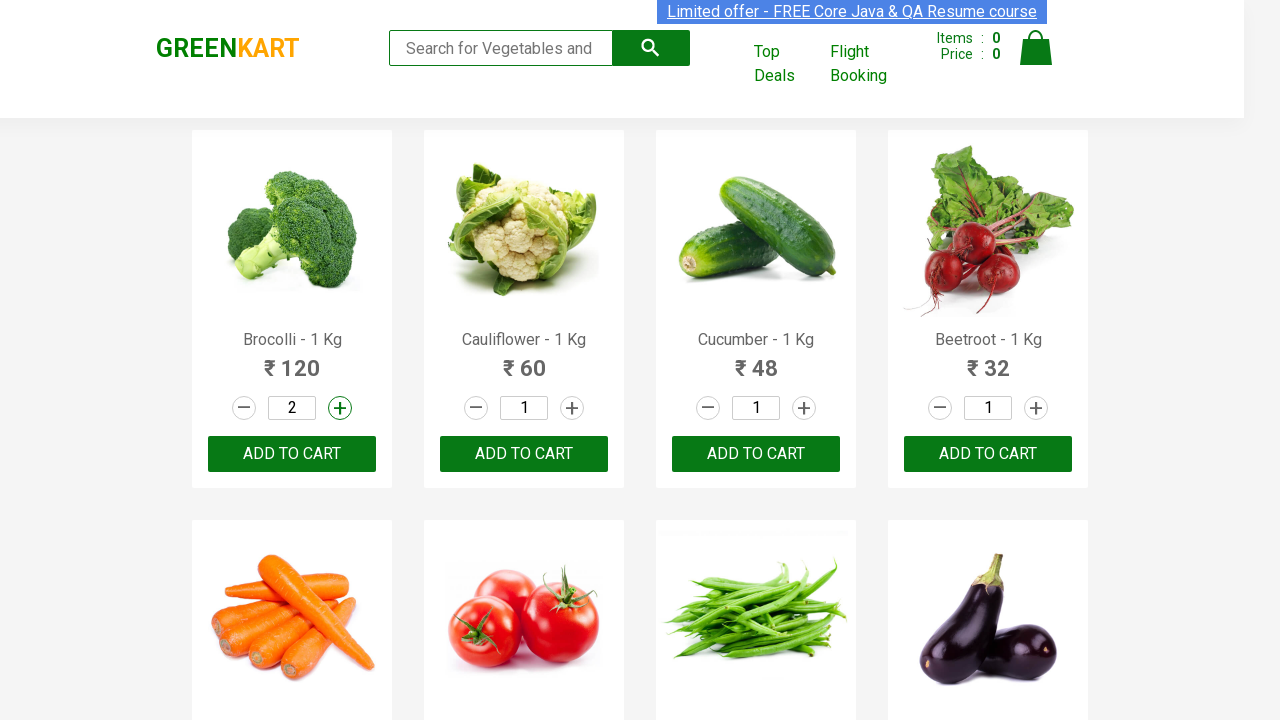

Clicked + button to increase quantity for first product at (340, 408) on xpath=/html/body/div/div/div[1]/div/div[1]/div[2]/a[2]
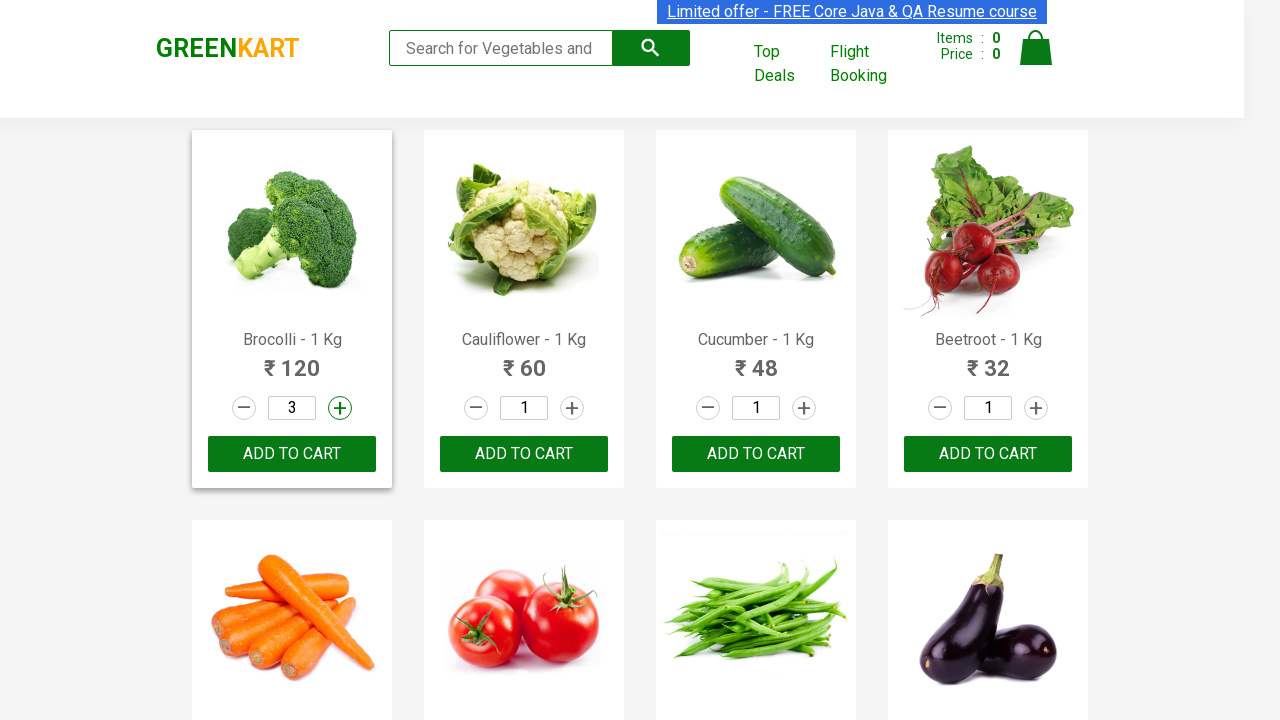

Added first product to cart at (292, 454) on xpath=/html/body/div/div/div[1]/div/div[1]/div[3]/button
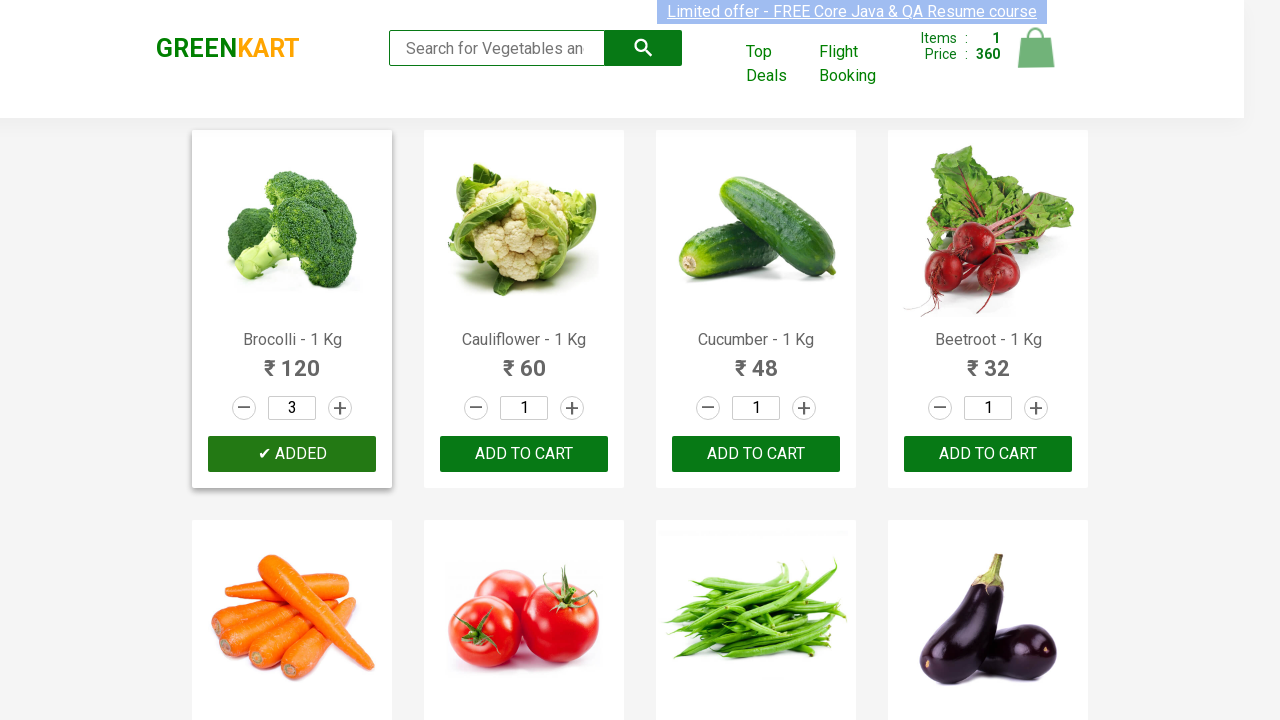

Clicked + button to increase quantity for second product at (572, 408) on xpath=/html/body/div/div/div[1]/div/div[2]/div[2]/a[2]
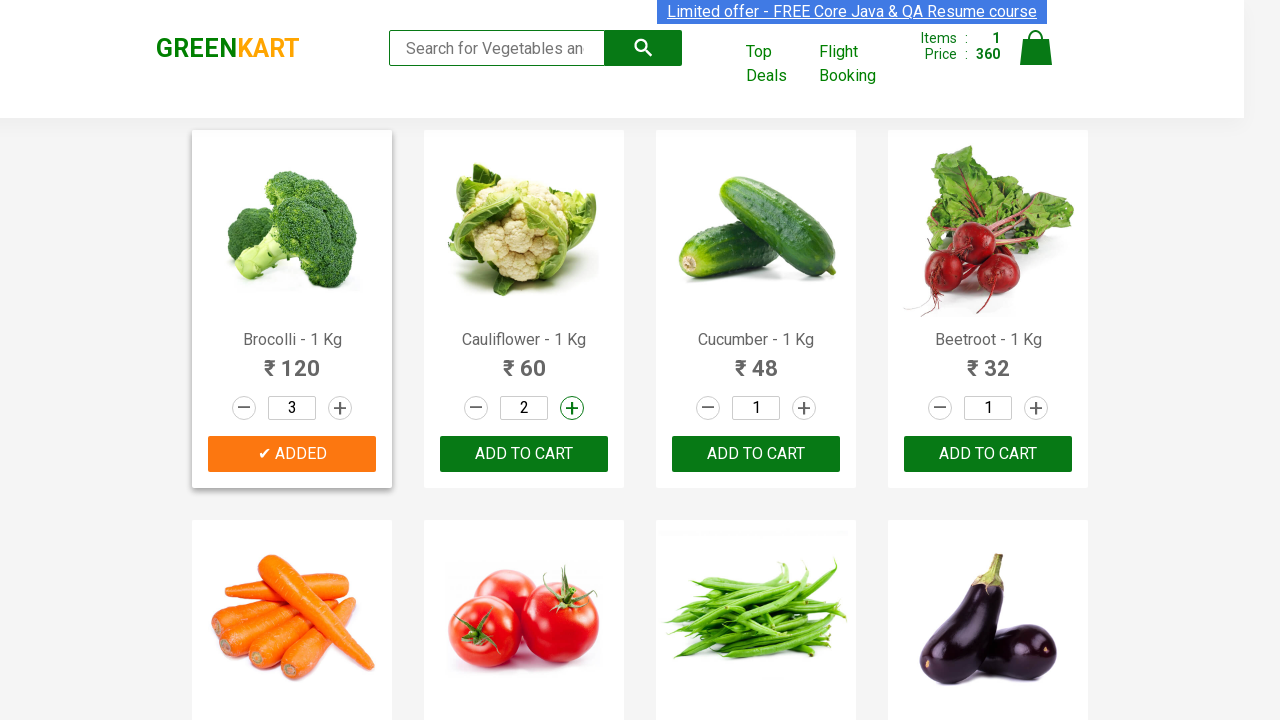

Added second product to cart at (524, 454) on xpath=/html/body/div/div/div[1]/div/div[2]/div[3]/button
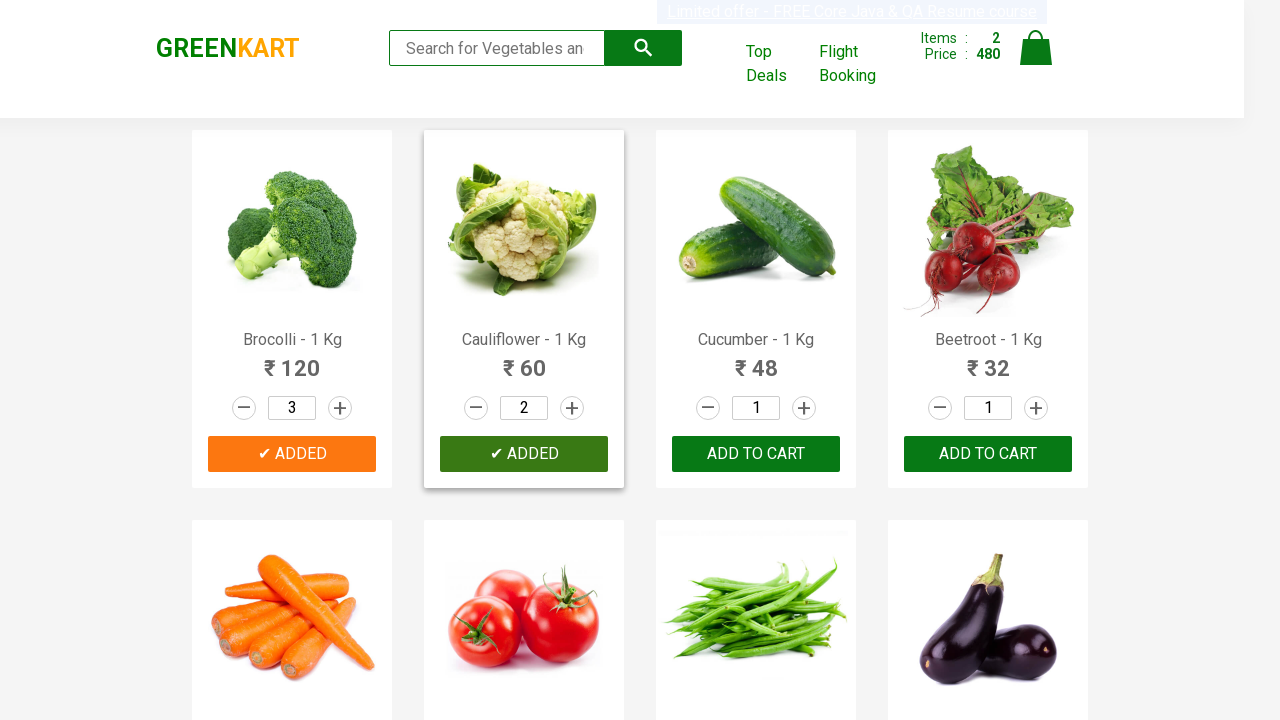

Clicked + button to increase quantity for third product at (804, 408) on xpath=/html/body/div/div/div[1]/div/div[3]/div[2]/a[2]
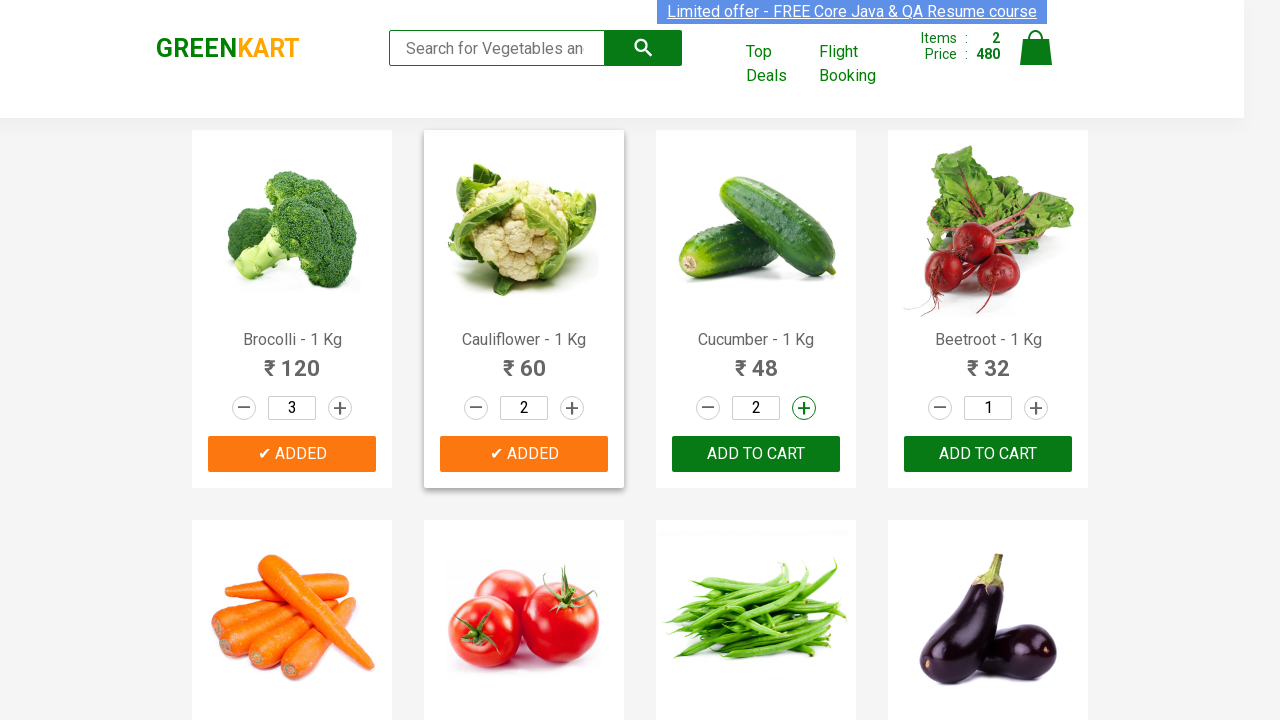

Clicked + button to increase quantity for third product at (804, 408) on xpath=/html/body/div/div/div[1]/div/div[3]/div[2]/a[2]
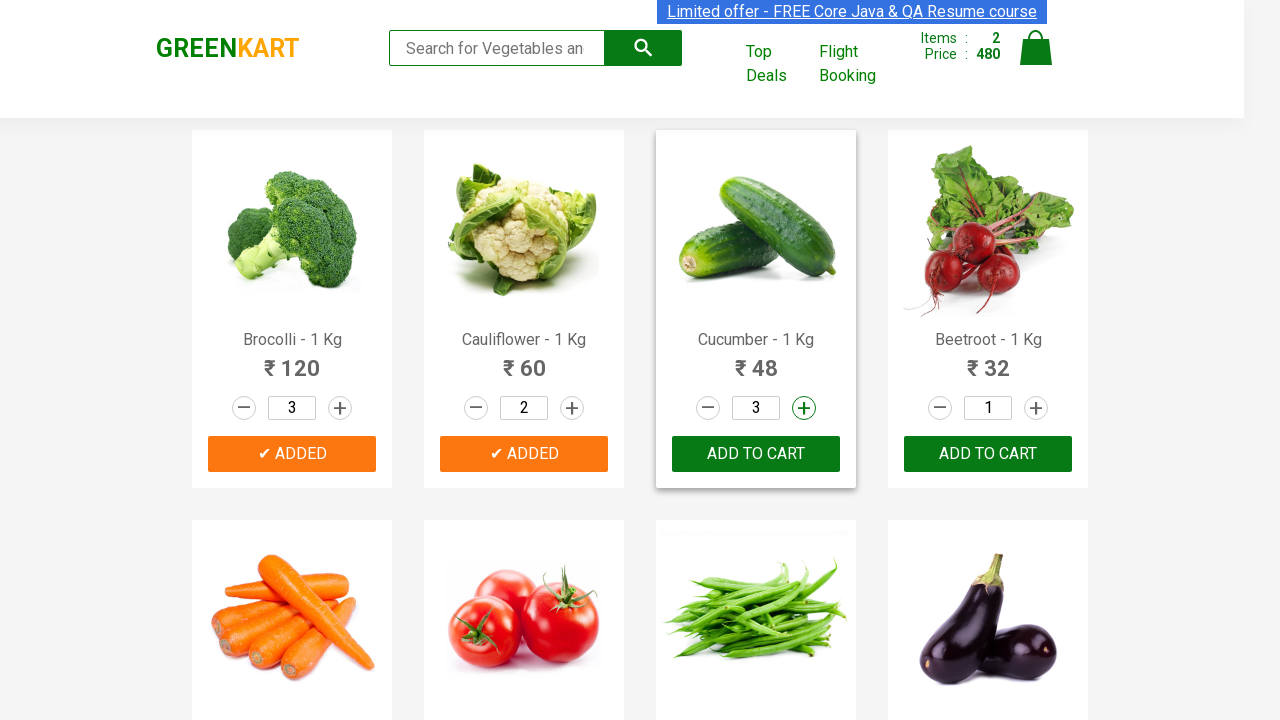

Clicked + button to increase quantity for third product at (804, 408) on xpath=/html/body/div/div/div[1]/div/div[3]/div[2]/a[2]
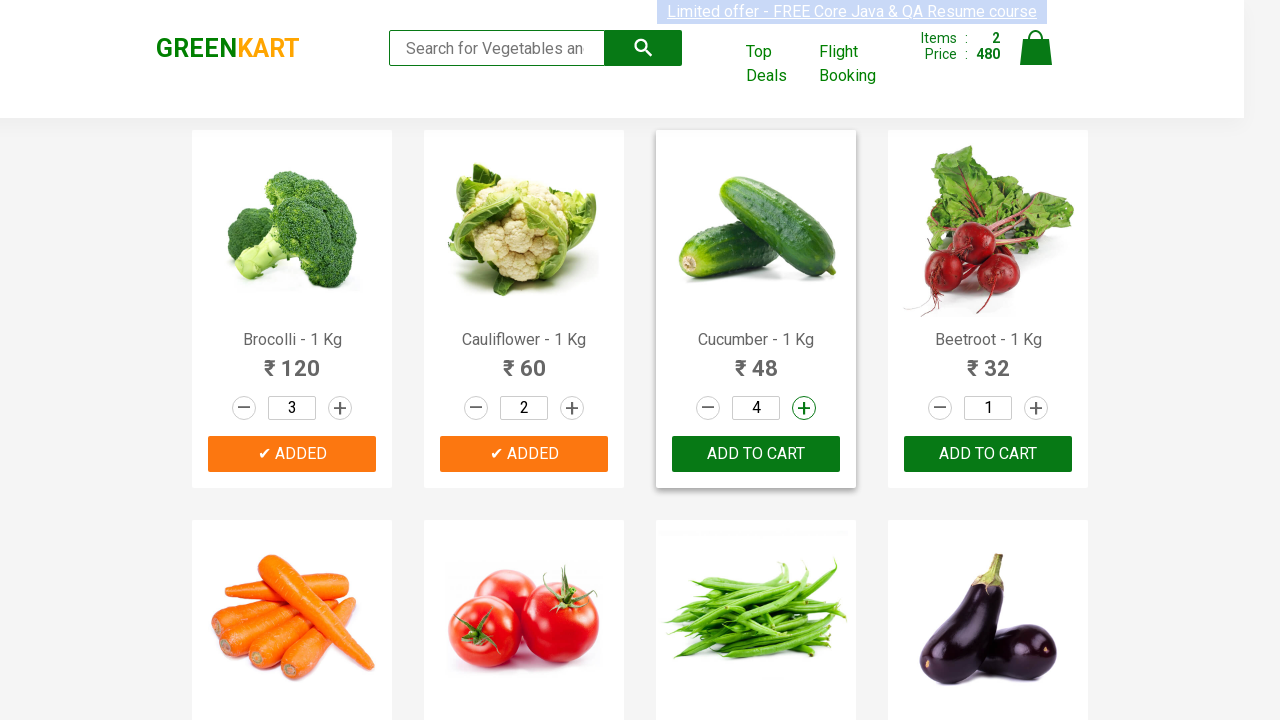

Added third product to cart at (756, 454) on xpath=/html/body/div/div/div[1]/div/div[3]/div[3]/button
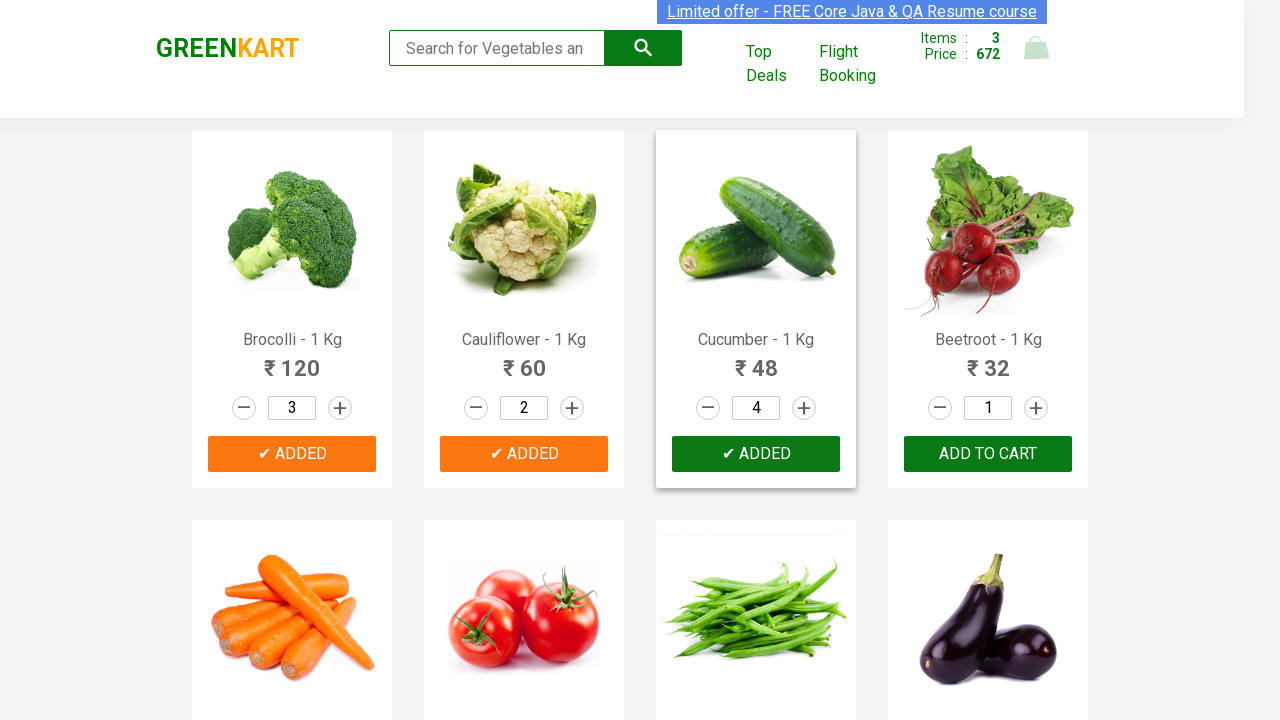

Clicked + button to increase quantity for fourth product at (1036, 408) on xpath=/html/body/div/div/div[1]/div/div[4]/div[2]/a[2]
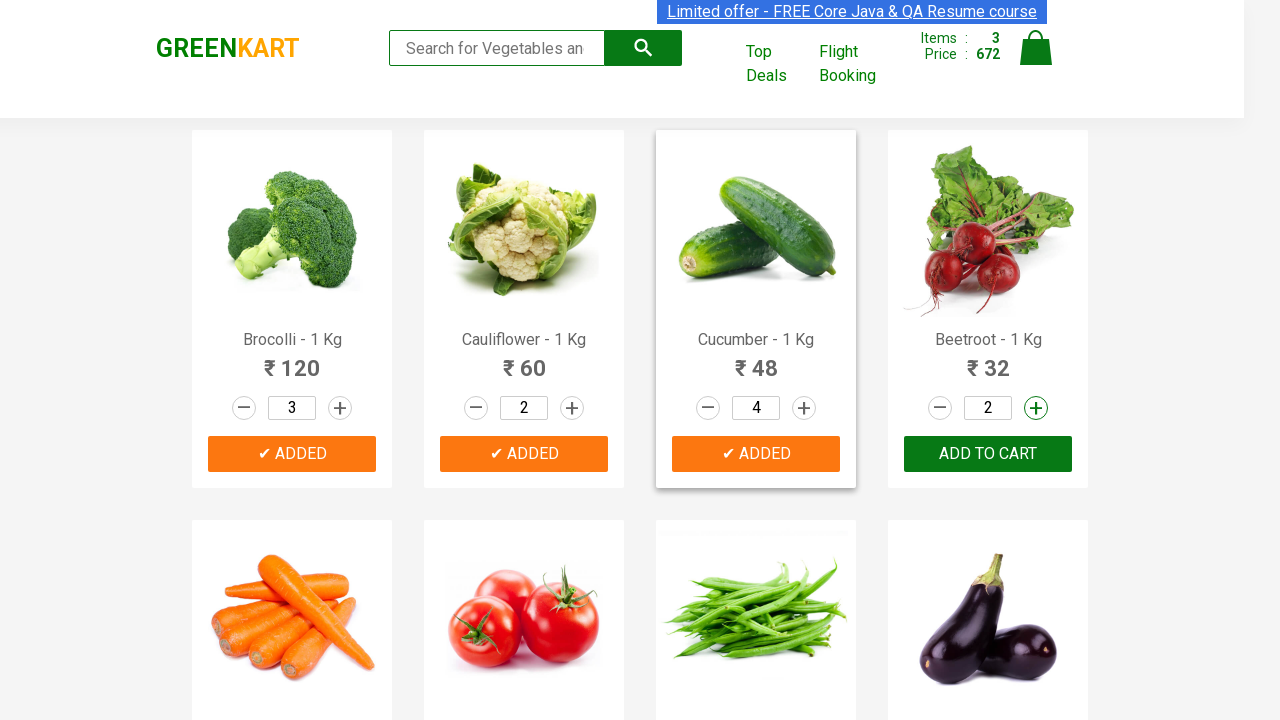

Clicked + button to increase quantity for fourth product at (1036, 408) on xpath=/html/body/div/div/div[1]/div/div[4]/div[2]/a[2]
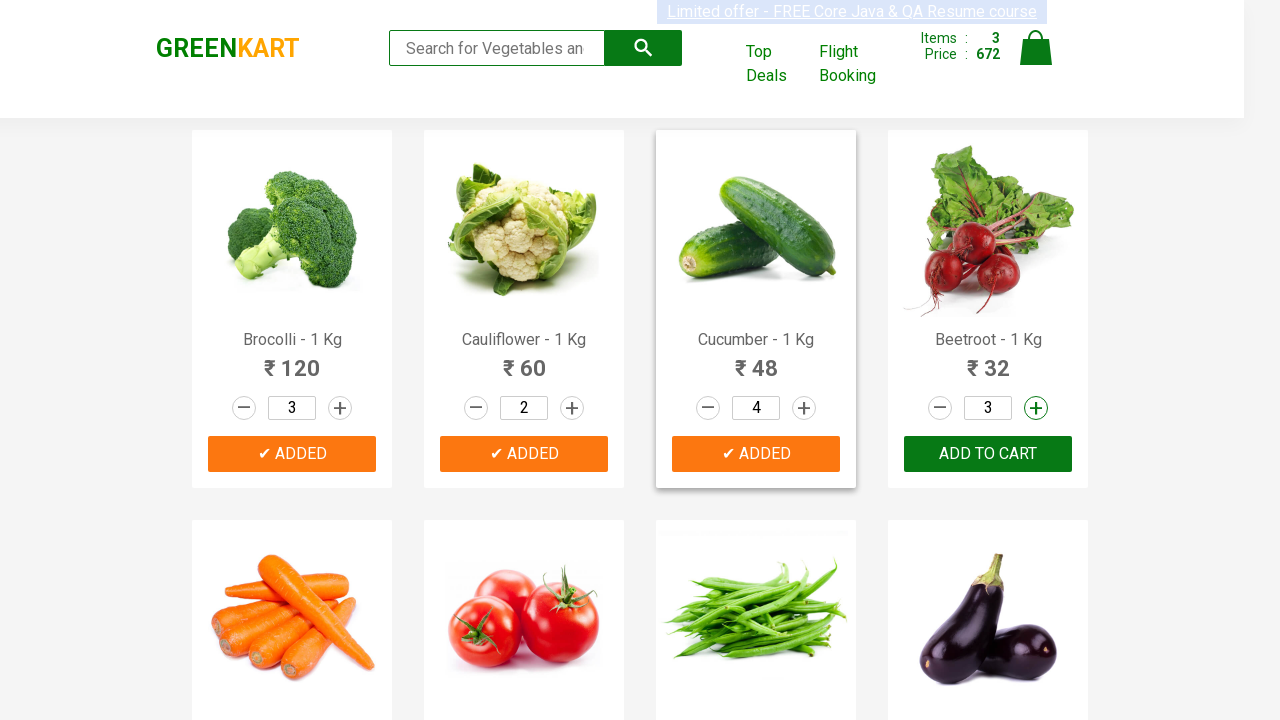

Clicked + button to increase quantity for fourth product at (1036, 408) on xpath=/html/body/div/div/div[1]/div/div[4]/div[2]/a[2]
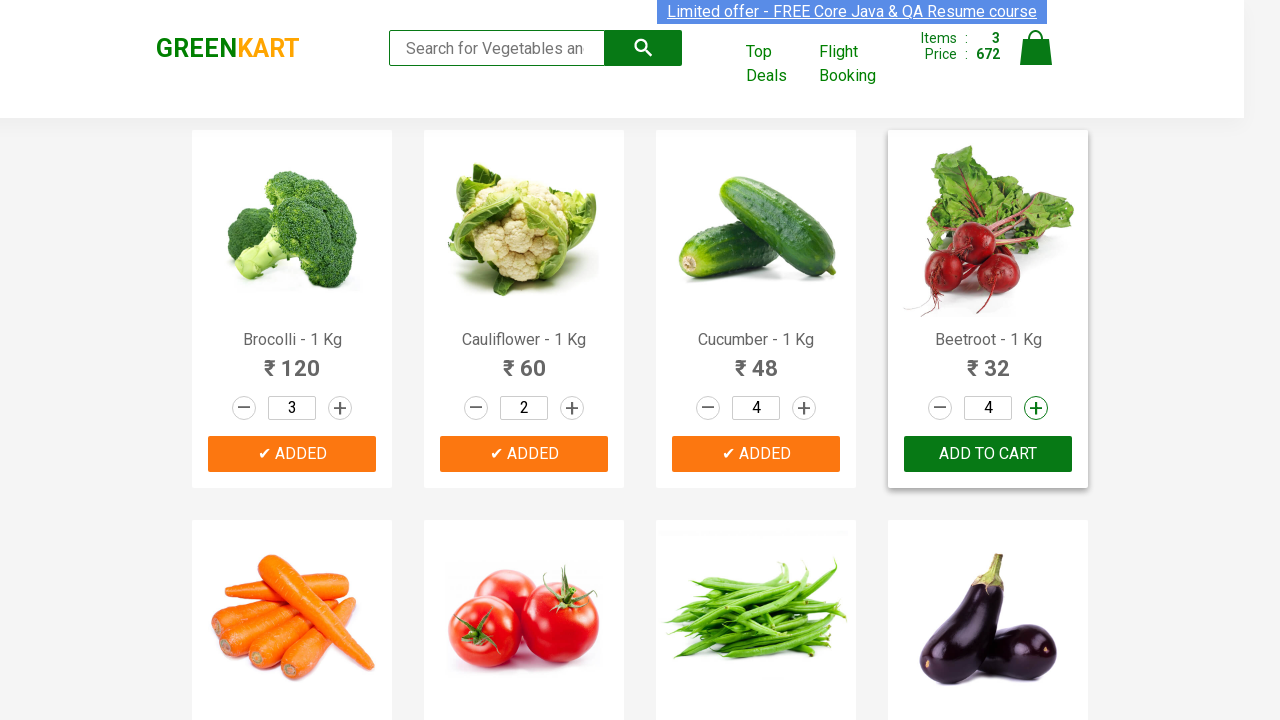

Added fourth product to cart at (988, 454) on xpath=/html/body/div/div/div[1]/div/div[4]/div[3]/button
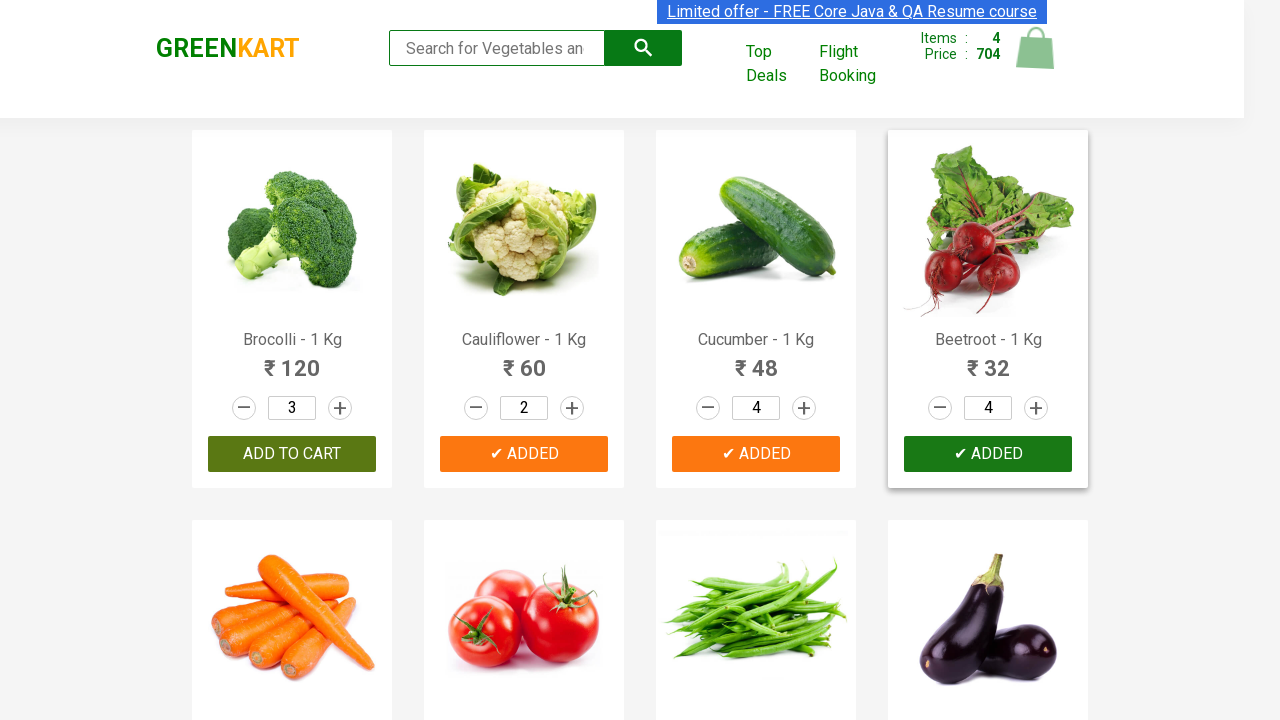

Clicked on cart icon to view shopping cart at (1036, 48) on xpath=/html/body/div/div/header/div/div[3]/a[4]/img
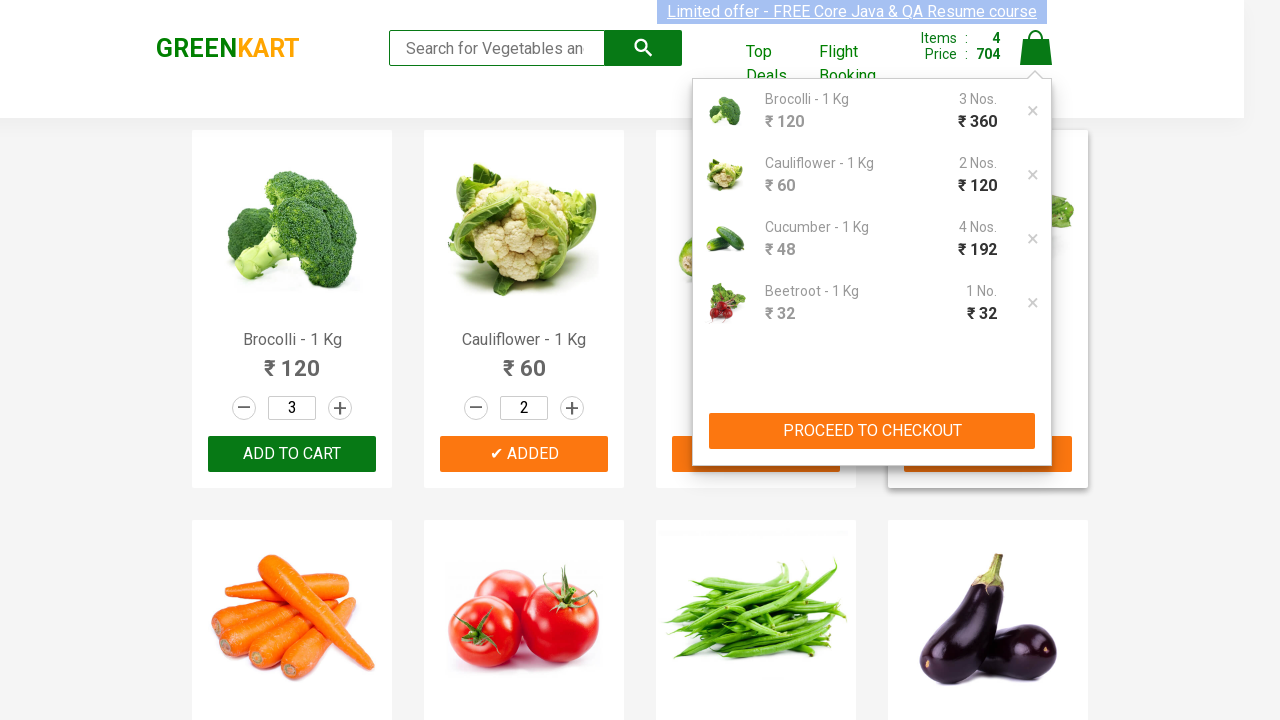

Removed one item from cart at (1033, 303) on xpath=//*[@id='root']/div/header/div/div[3]/div[2]/div[1]/div[1]/ul/li[4]/a
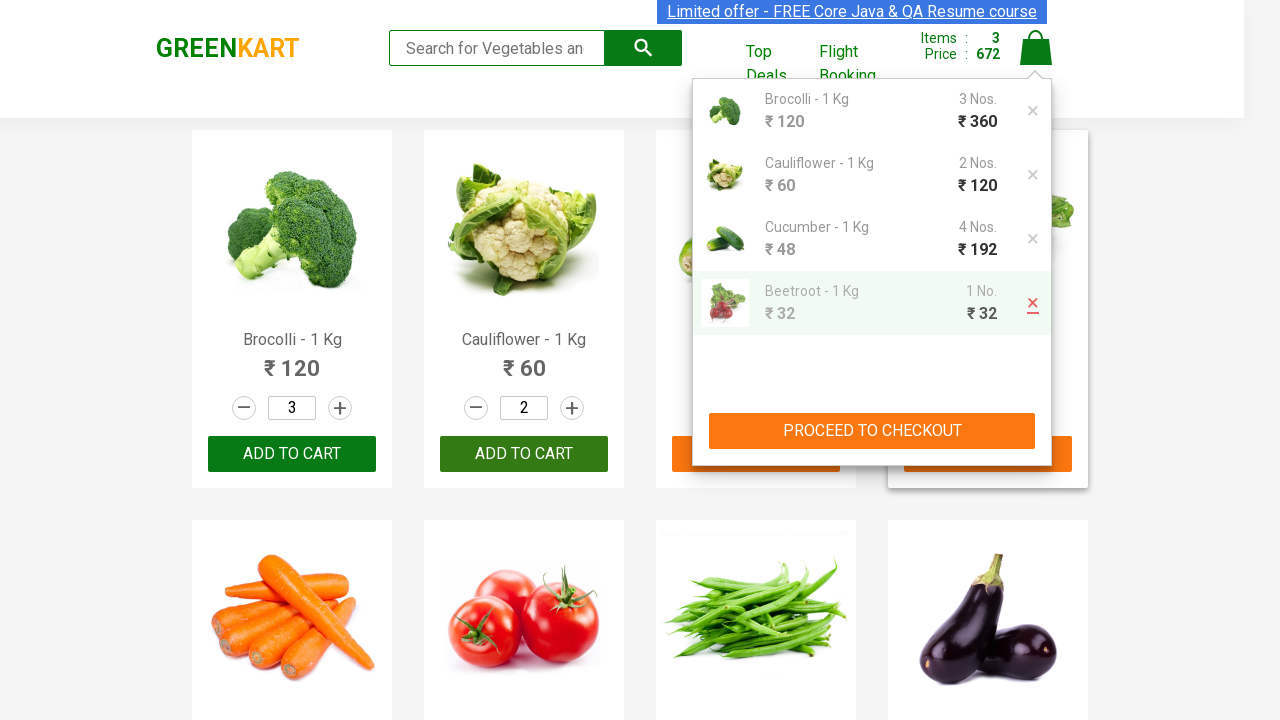

Clicked Proceed button to go to checkout at (872, 431) on xpath=//*[@id='root']/div/header/div/div[3]/div[2]/div[2]/button
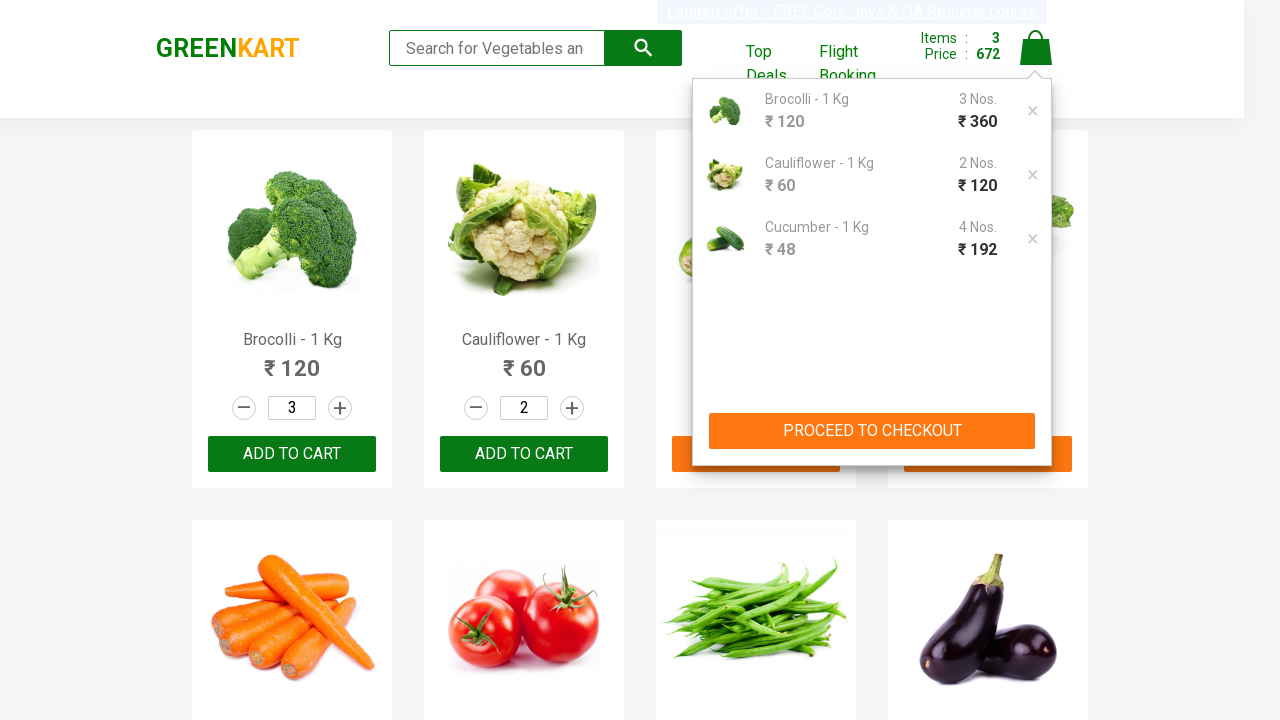

Checkout page loaded with promo code field visible
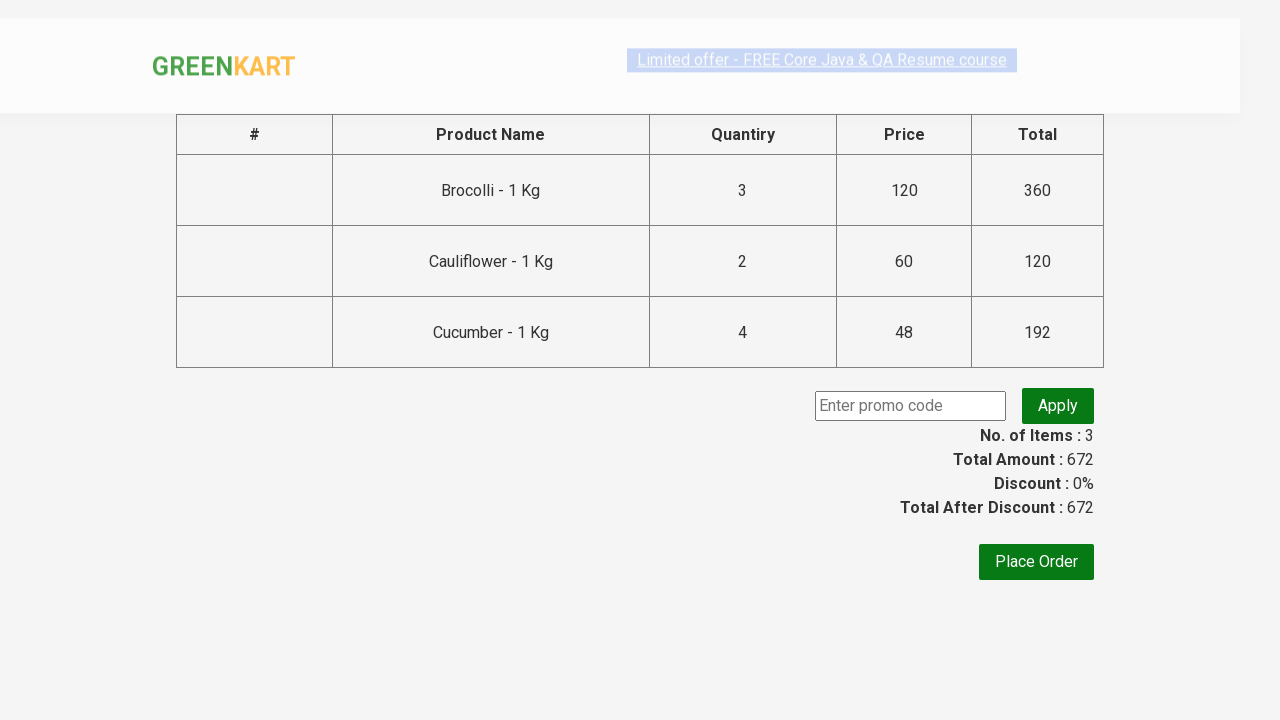

Filled promo code field with 'rahulshettyacademy' on .promoCode
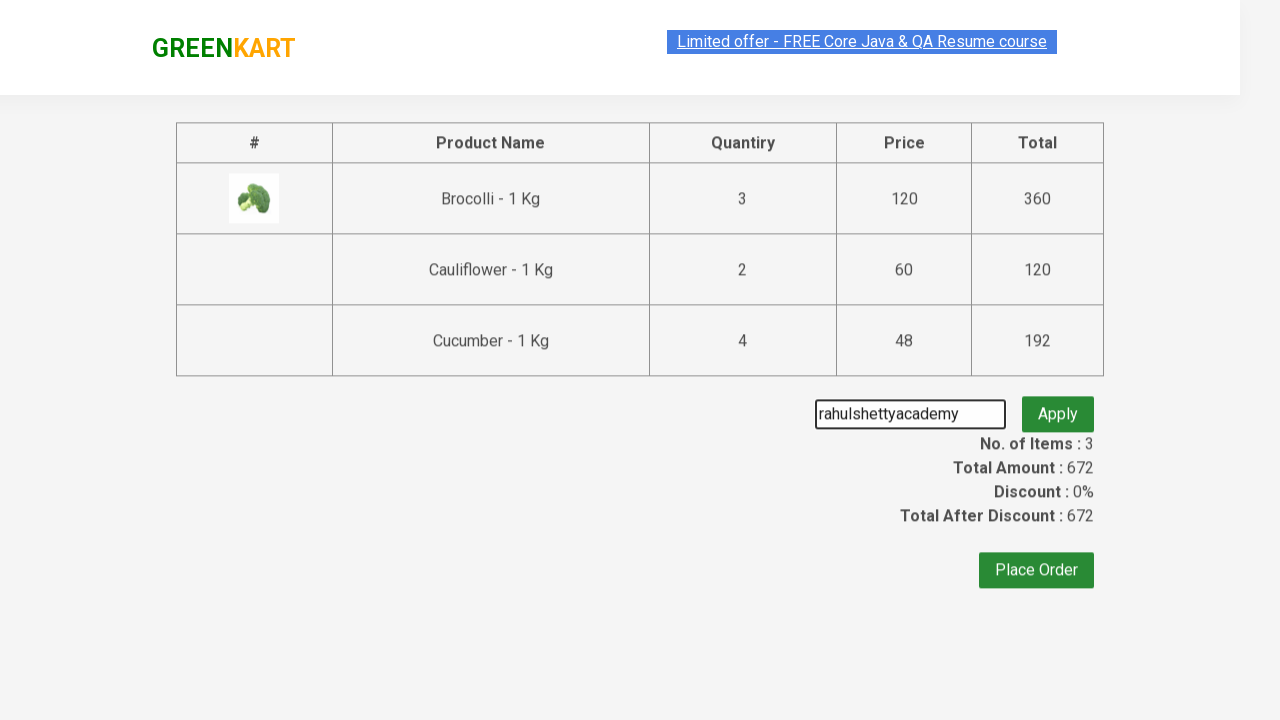

Clicked button to apply promo code at (1058, 406) on xpath=//*[@id='root']/div/div/div/div/div/button
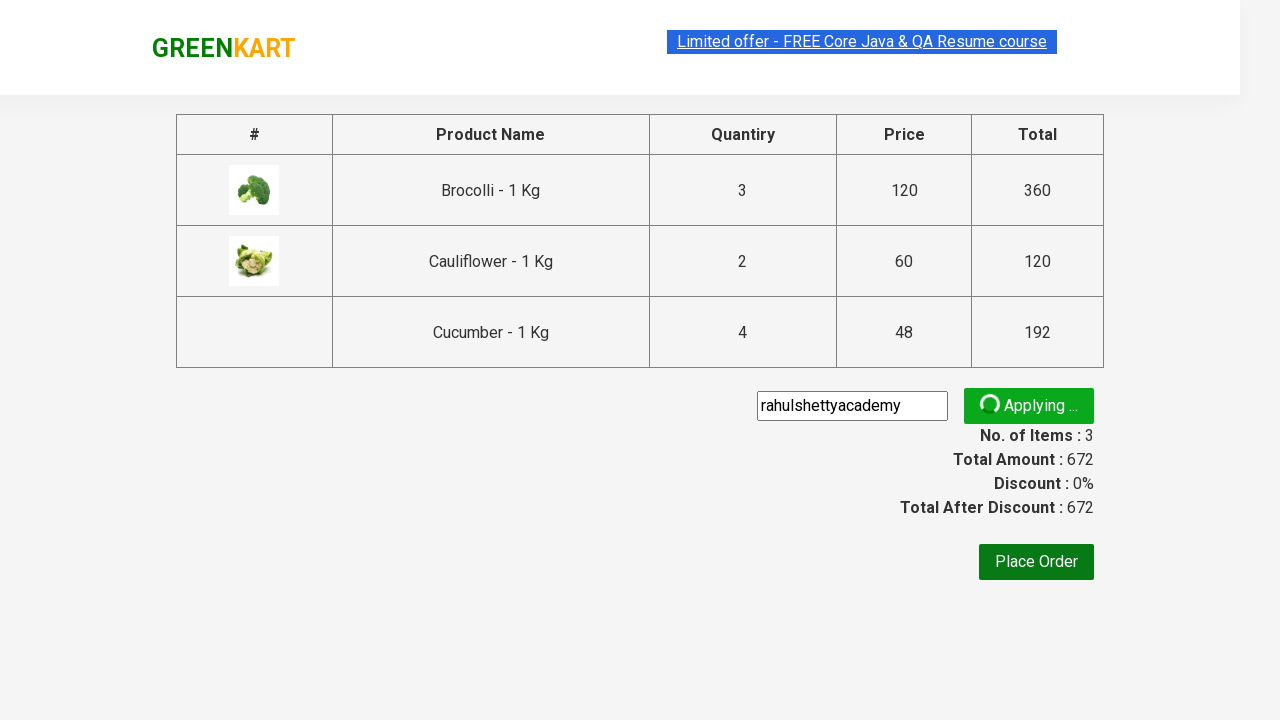

Waited for promo code to be processed
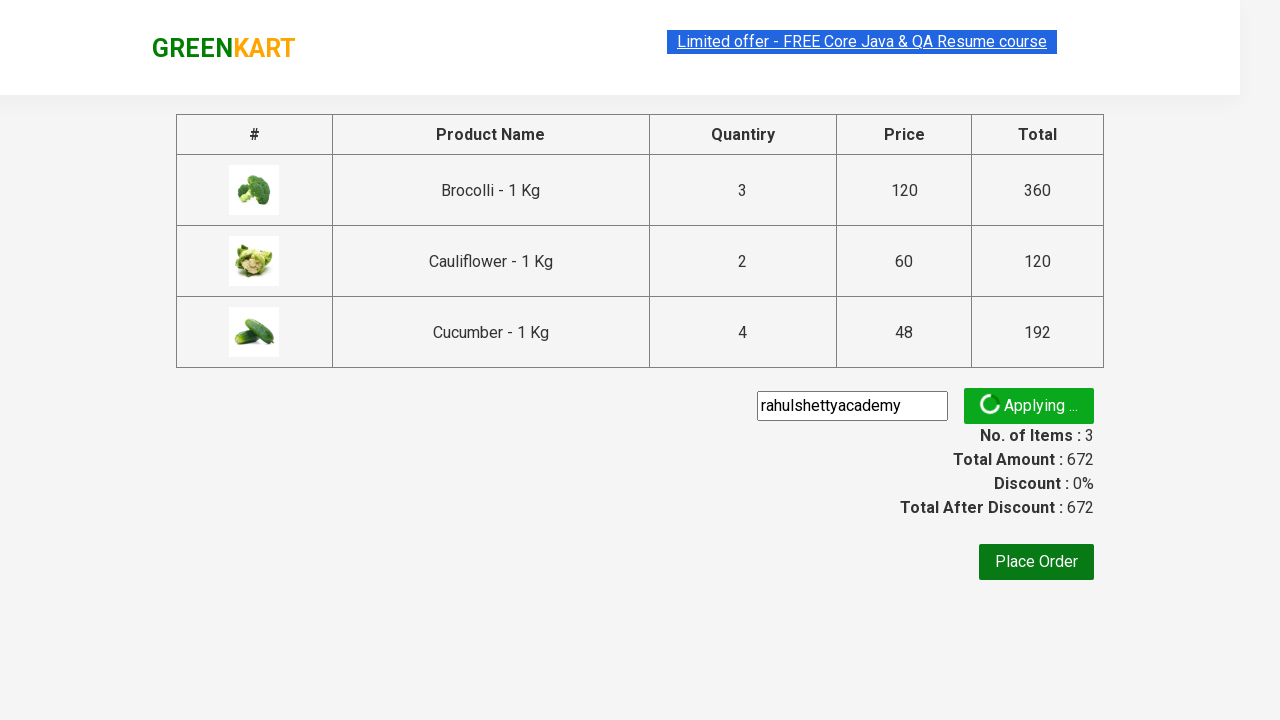

Clicked Place Order button at (1036, 562) on xpath=//*[@id='root']/div/div/div/div/button
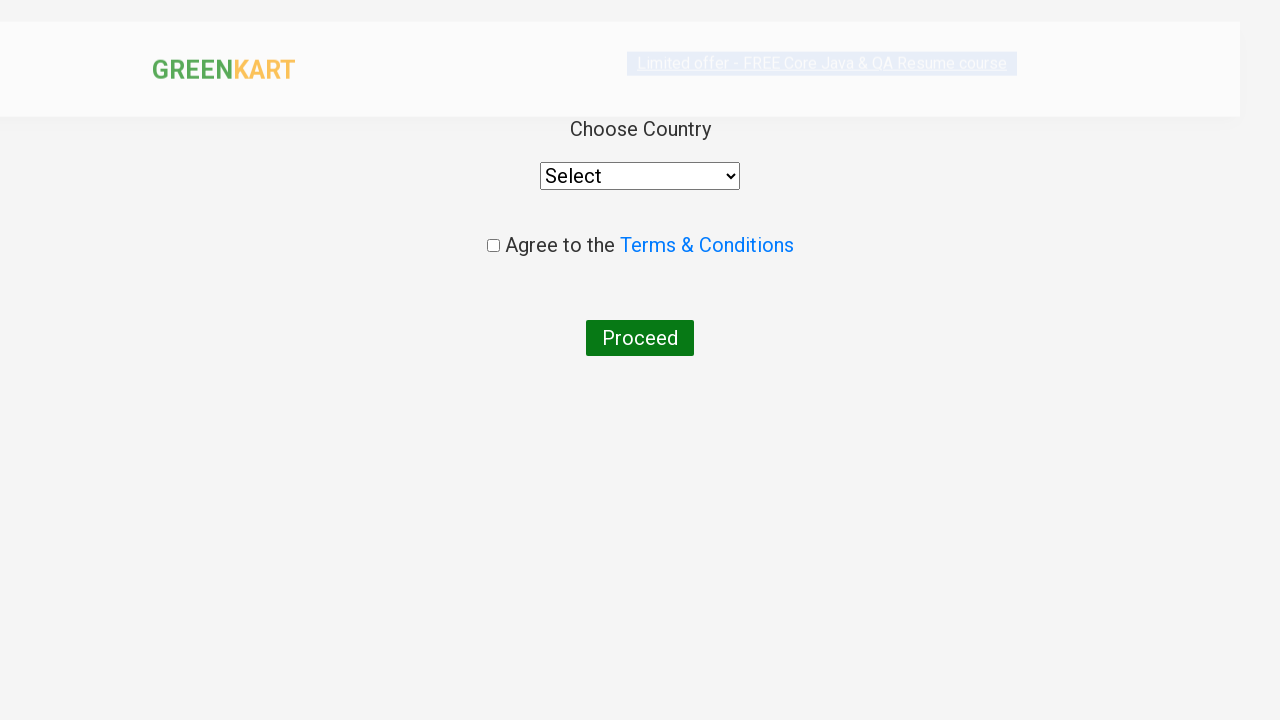

Order confirmation page loaded with country selection dropdown visible
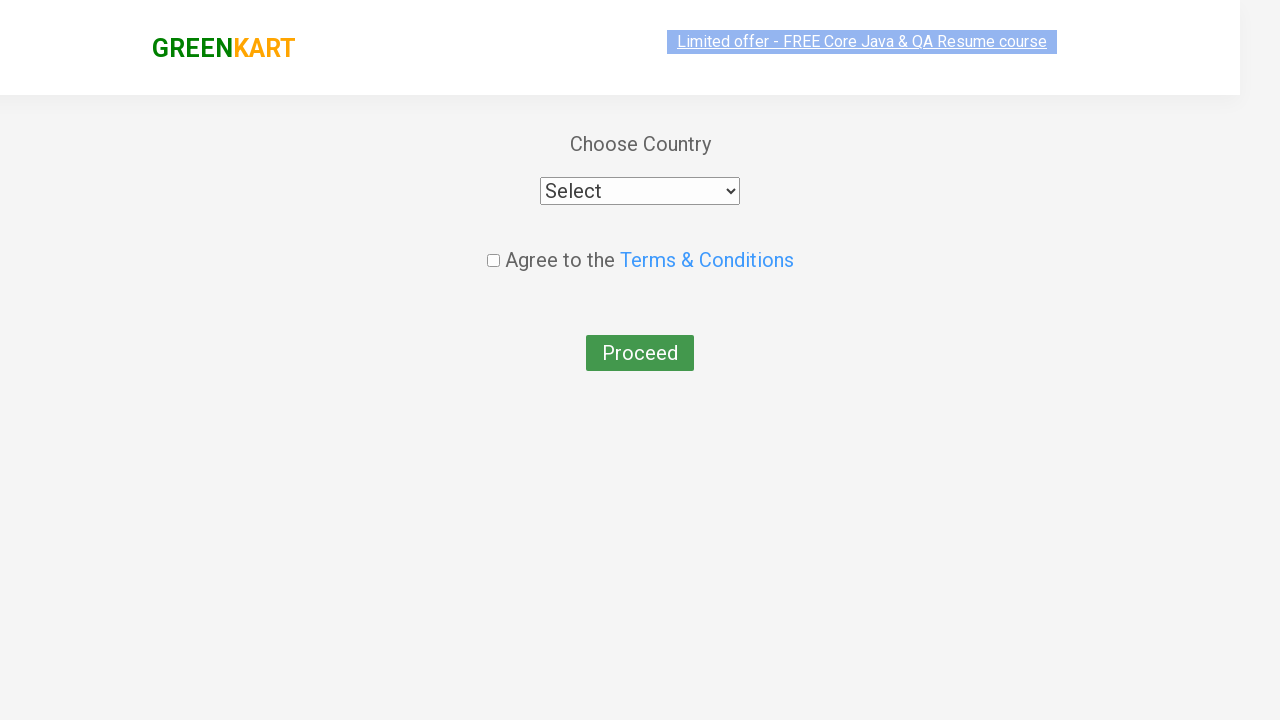

Selected Portugal from country dropdown on xpath=//*[@id='root']/div/div/div/div/div/select
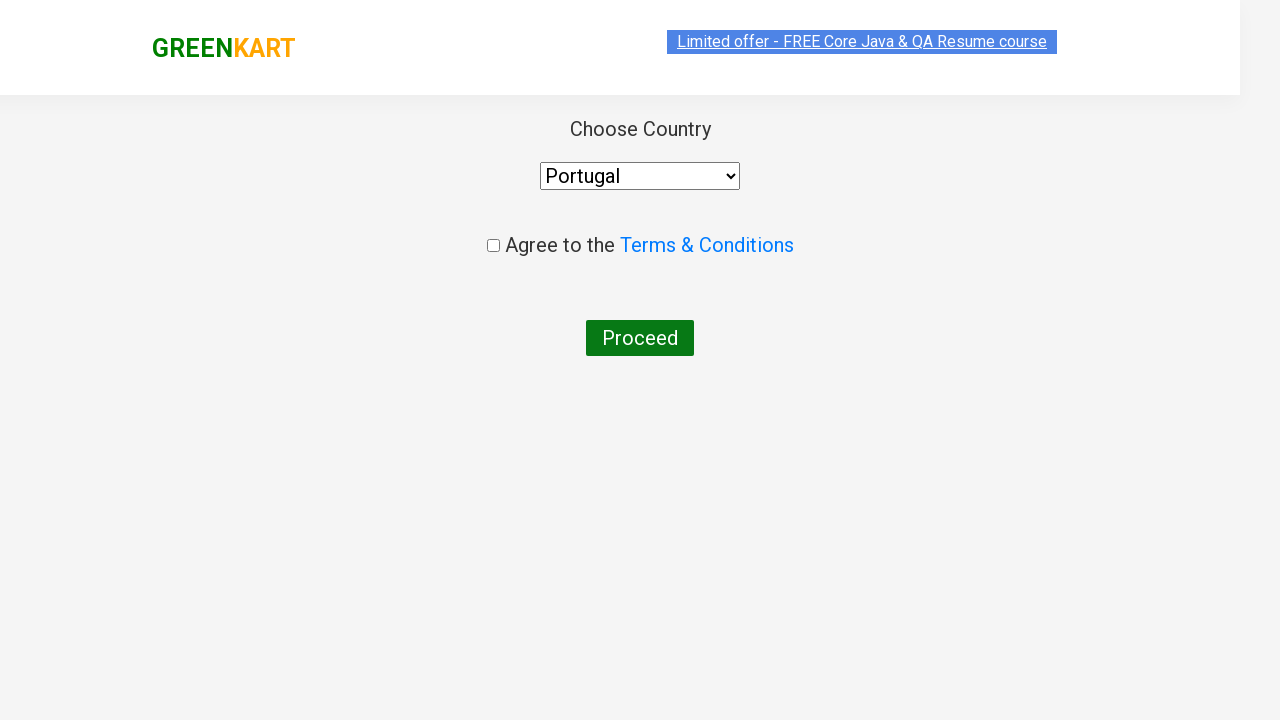

Checked the terms and conditions agreement checkbox at (493, 246) on .chkAgree
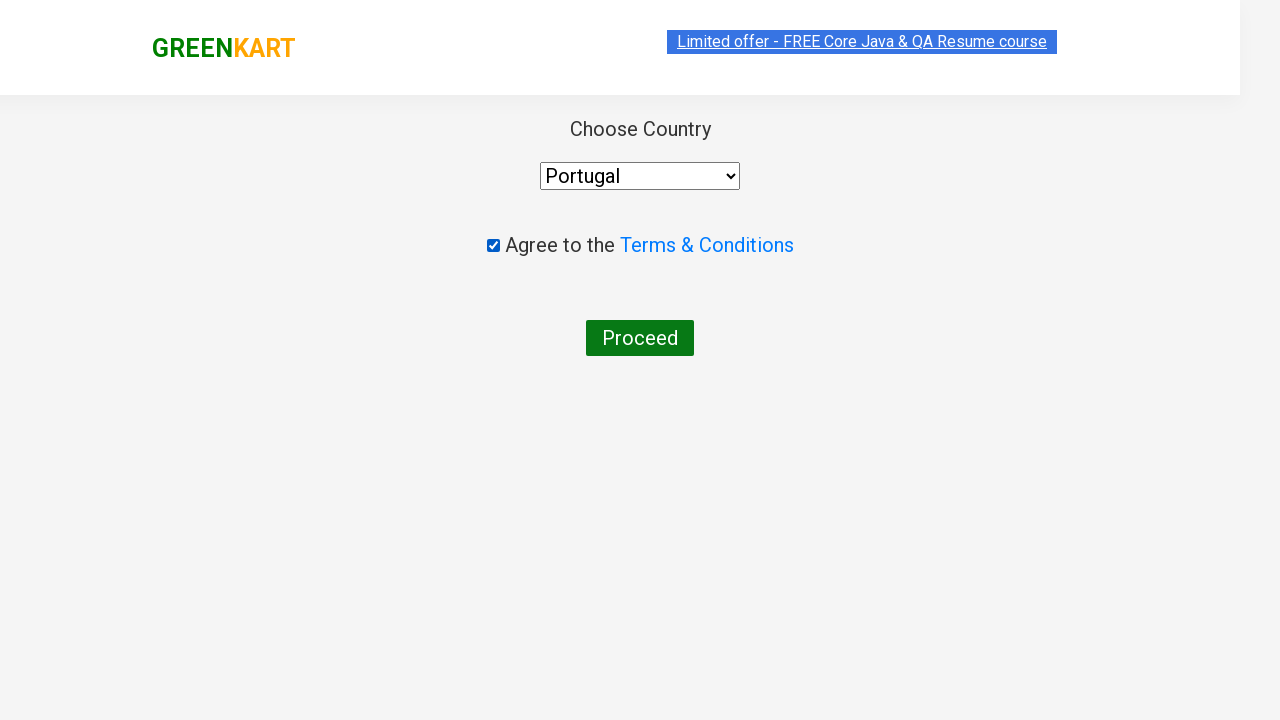

Clicked button to complete the order at (640, 338) on xpath=/html/body/div/div/div/div/div/button
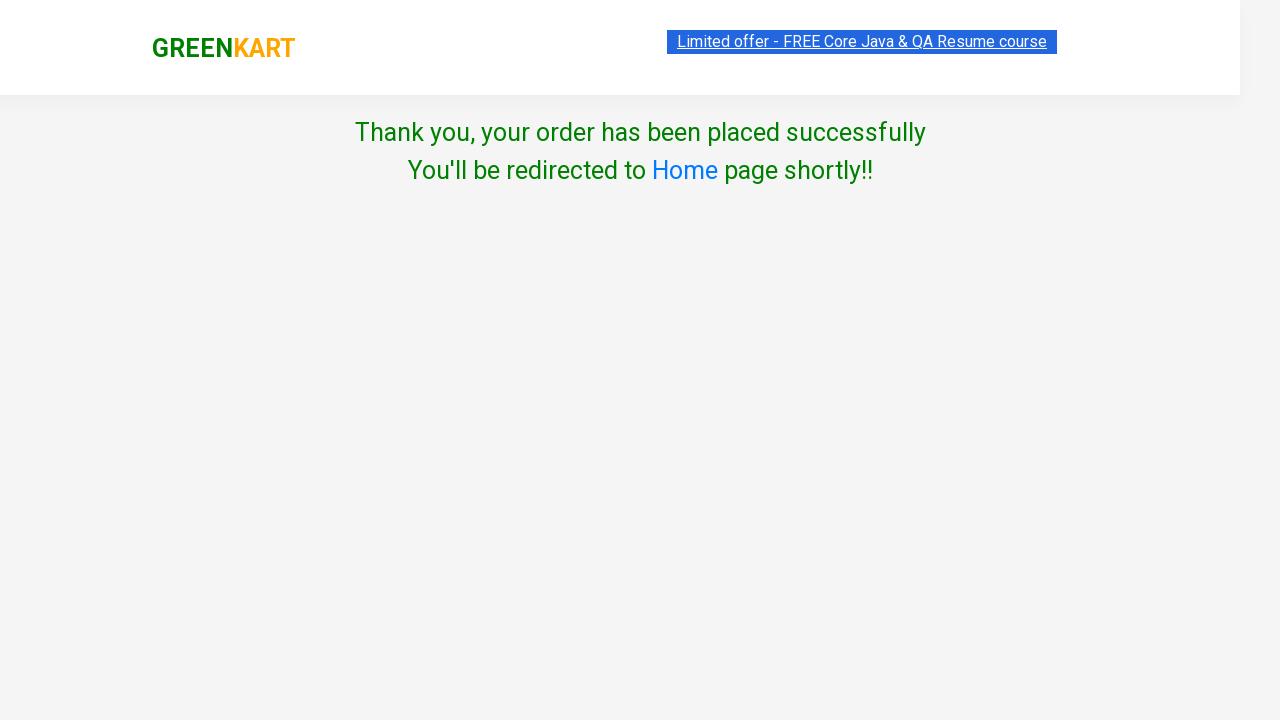

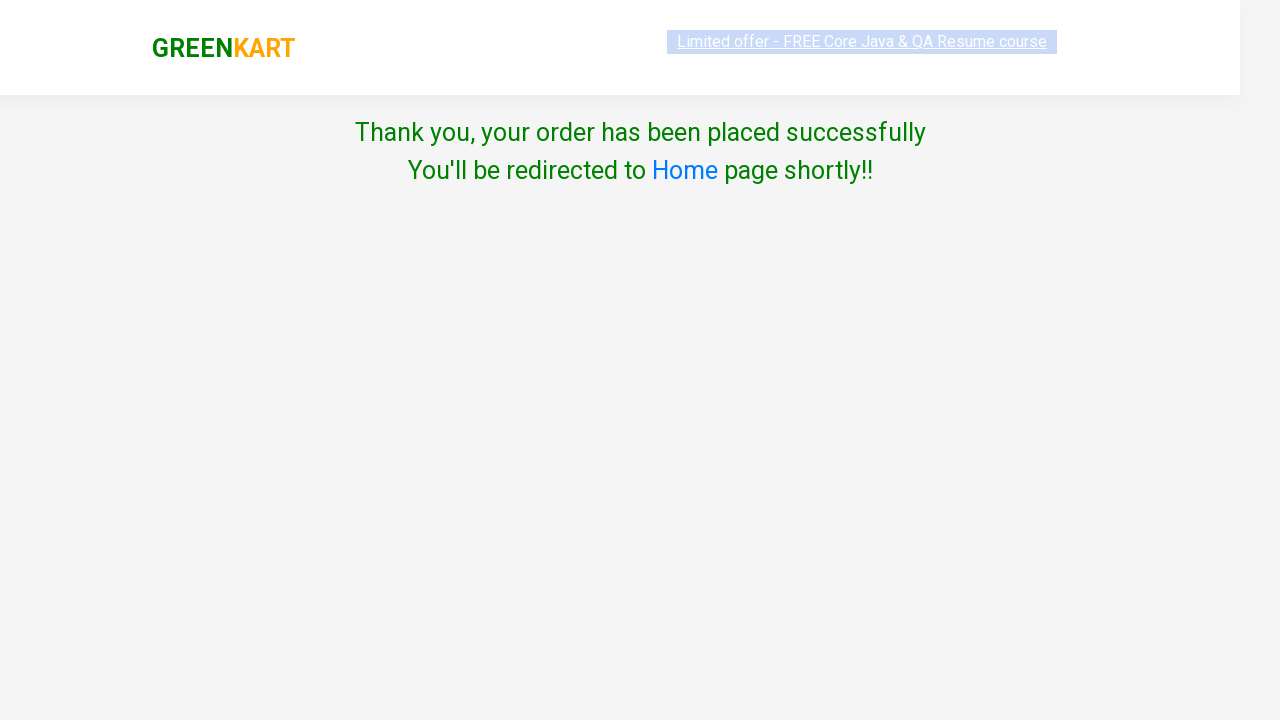